Tests the add/remove elements functionality by clicking Add Element button, verifying Delete button appears, clicking Delete, and verifying the page title remains visible

Starting URL: https://the-internet.herokuapp.com/add_remove_elements/

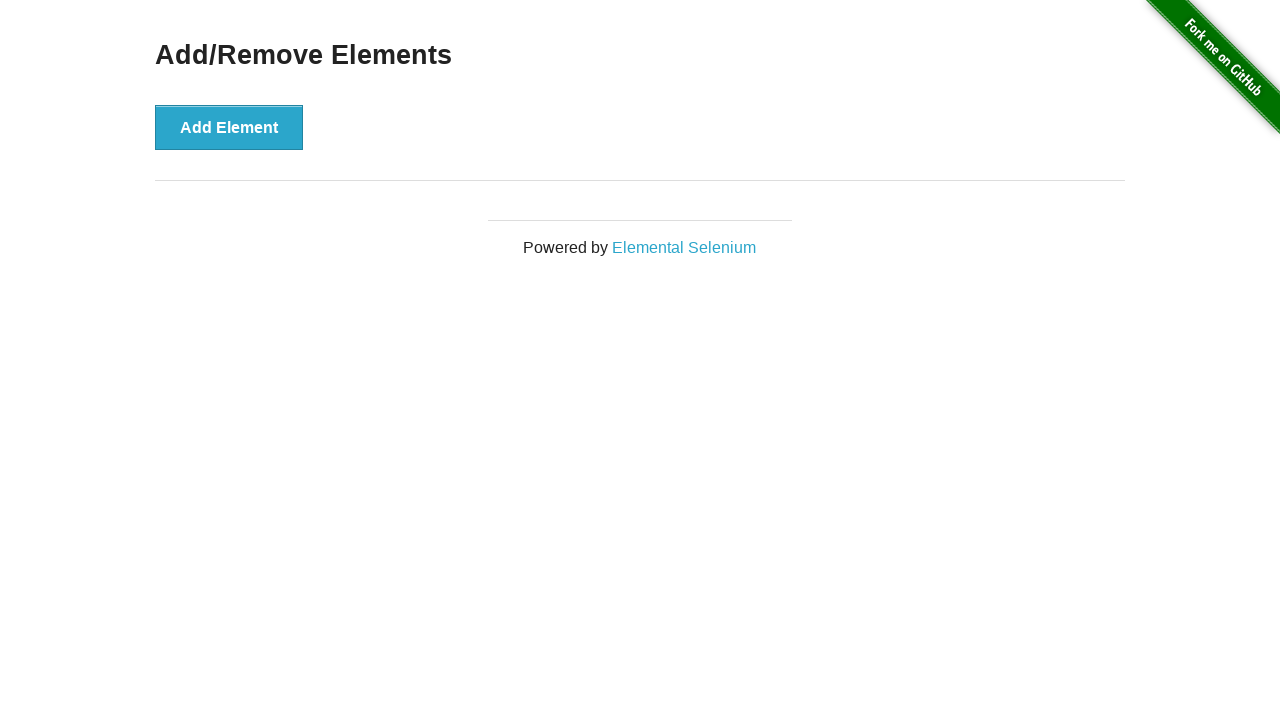

Clicked Add Element button at (229, 127) on xpath=//button[@onclick='addElement()']
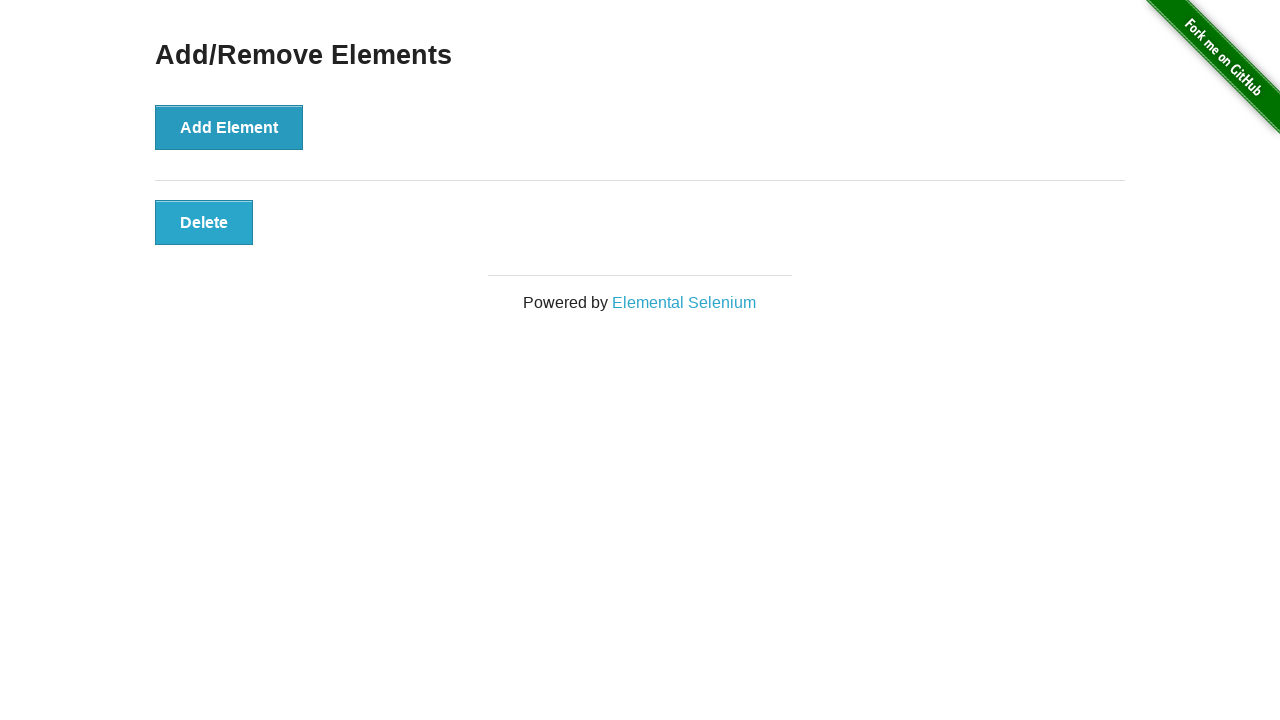

Waited for Delete button to appear
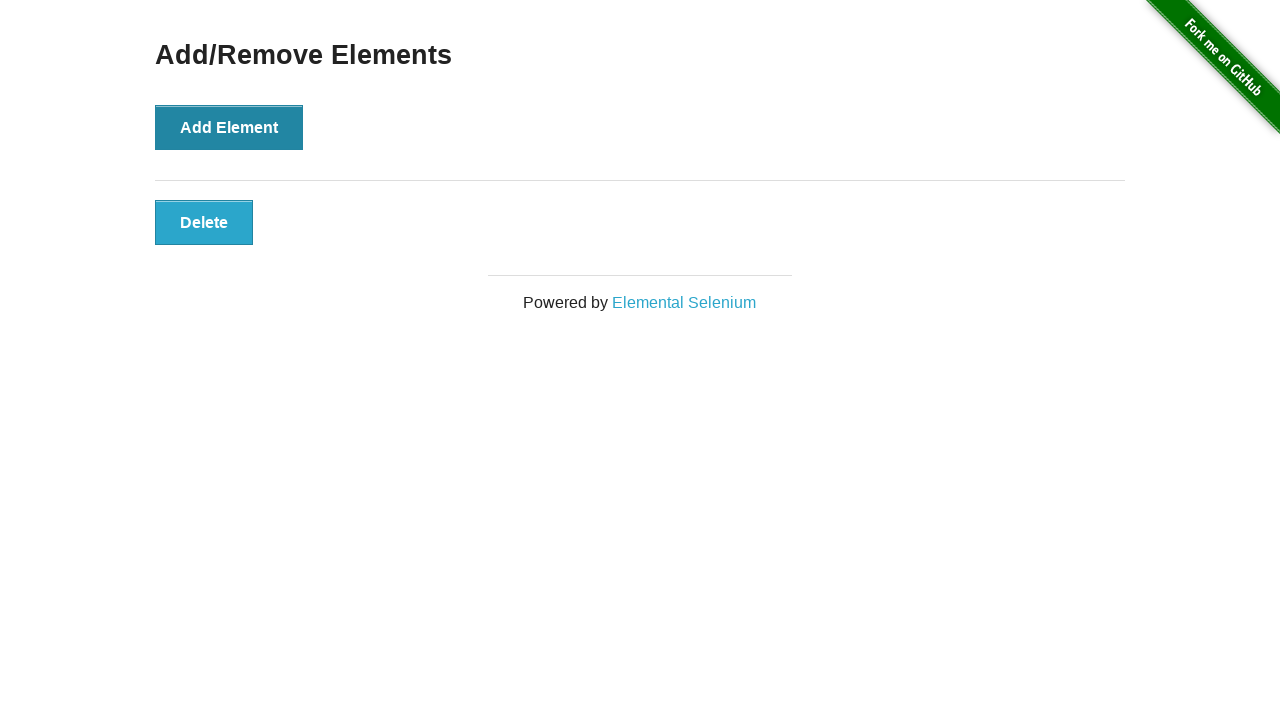

Verified Delete button is visible
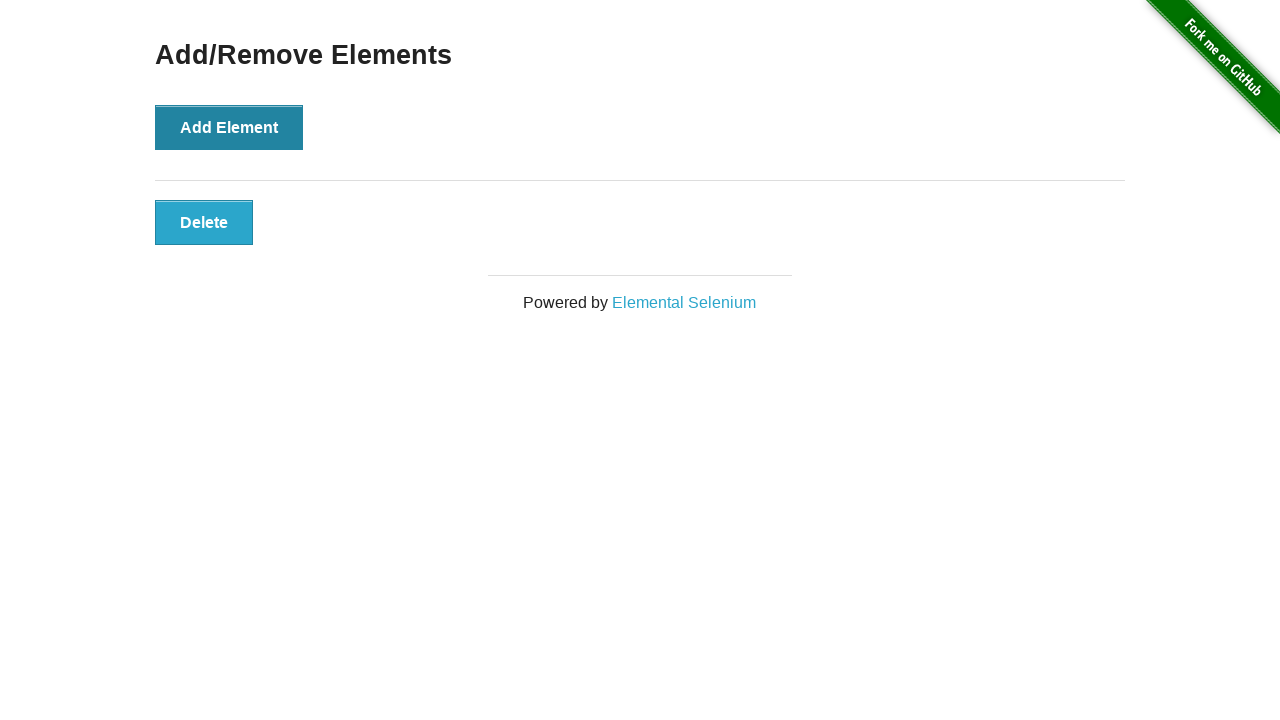

Clicked Delete button
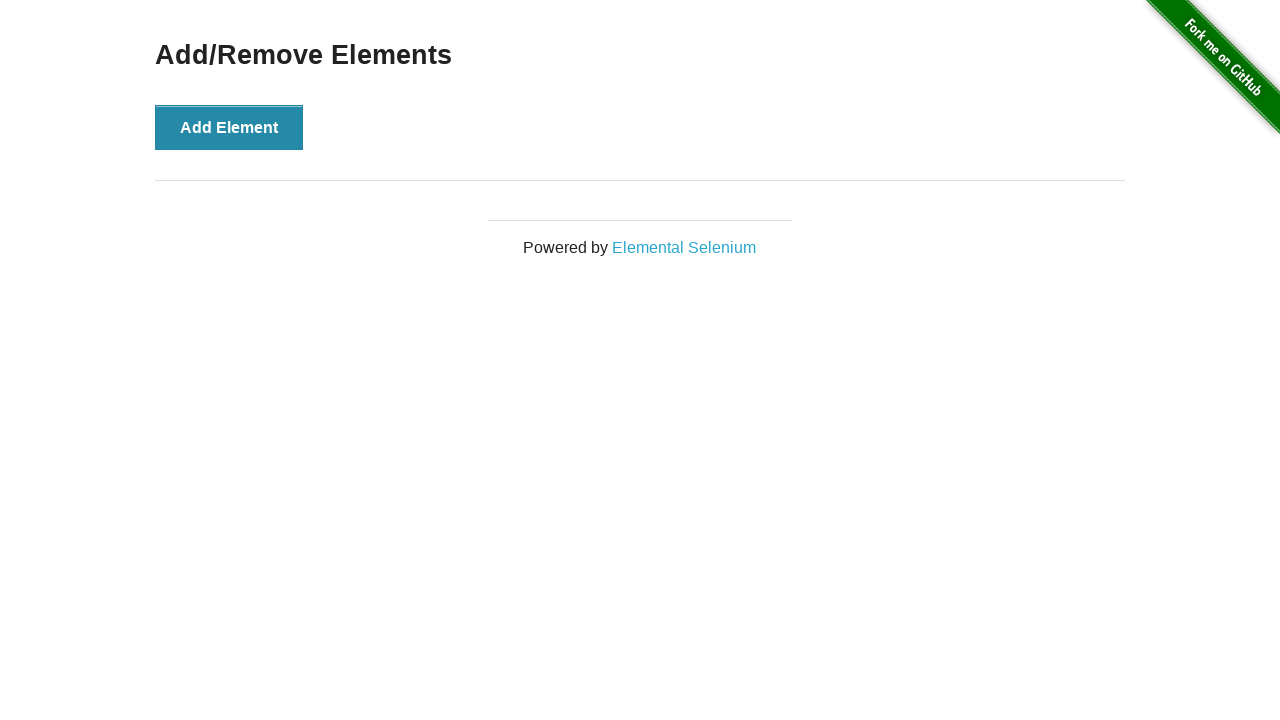

Located Add/Remove Elements title
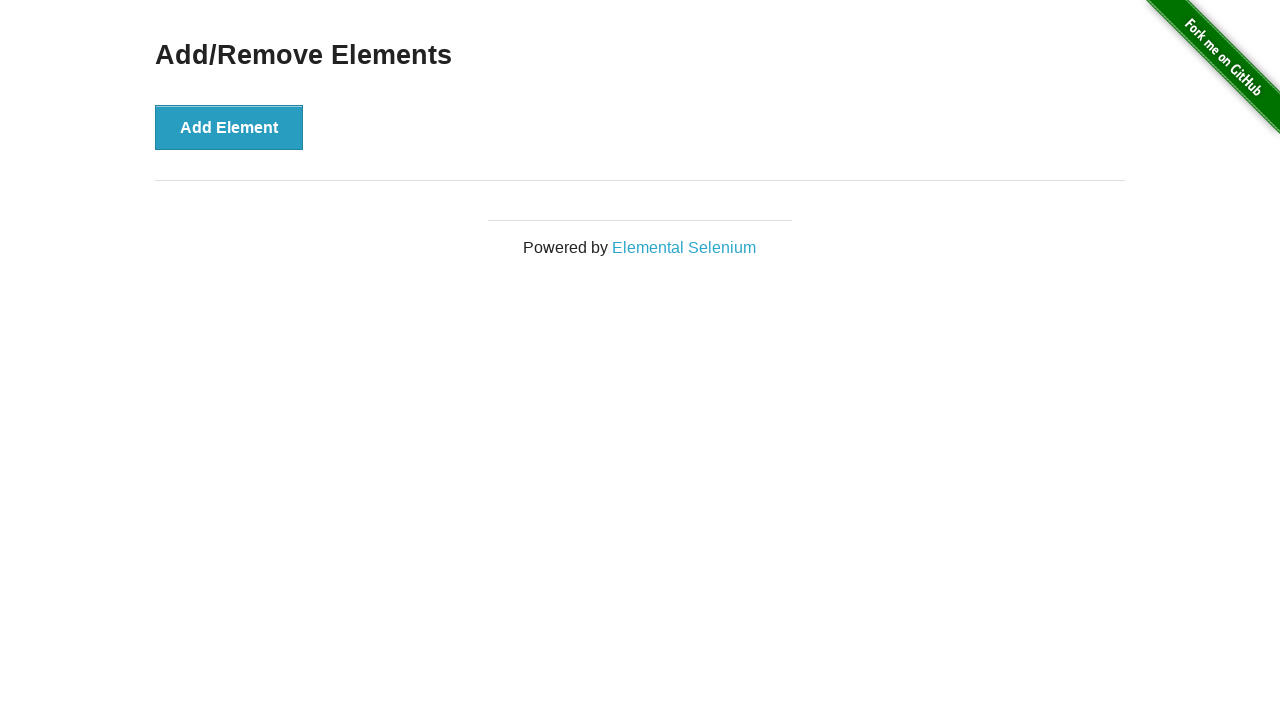

Verified Add/Remove Elements title is still visible
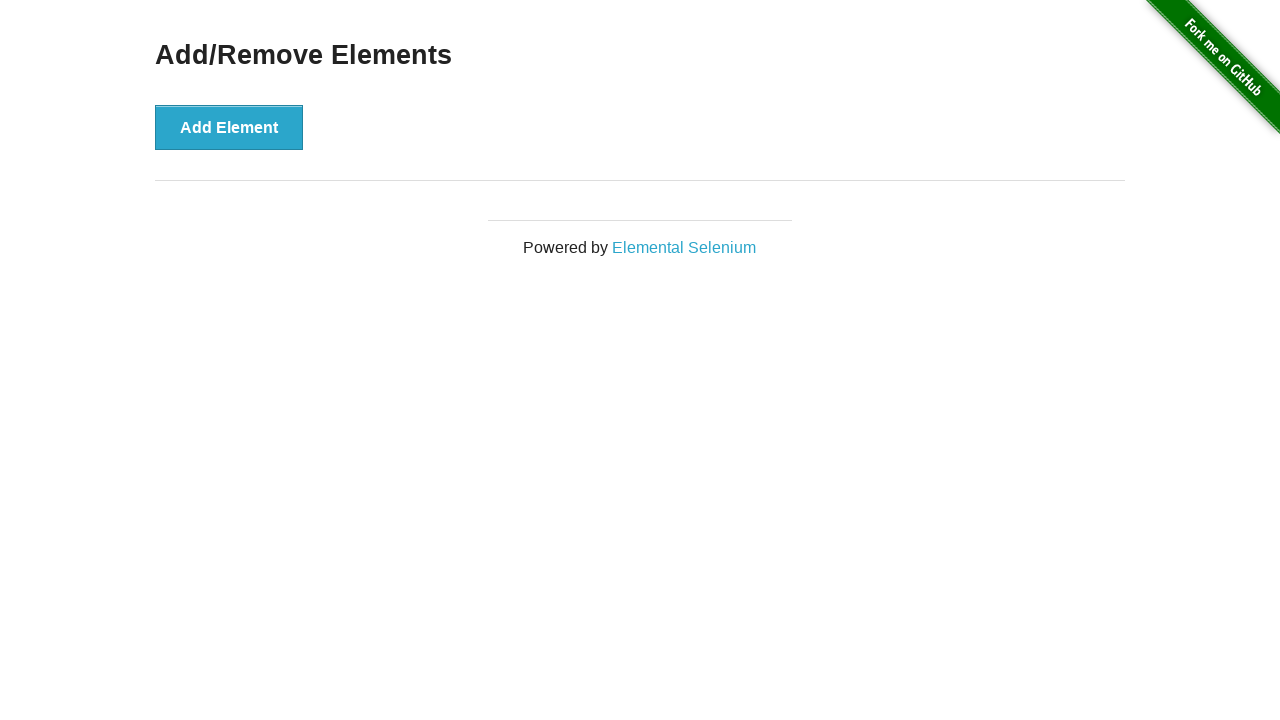

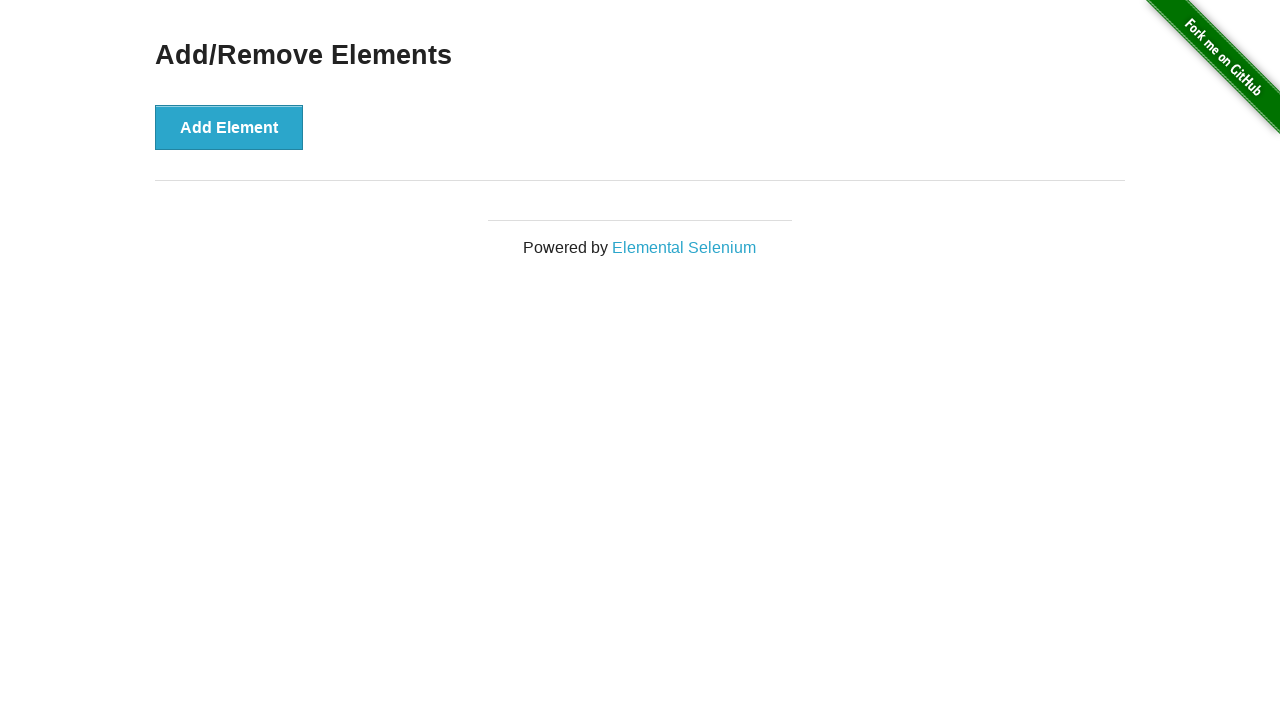